Tests filling the 'Nome' field with a string containing spaces

Starting URL: https://tc-1-final-parte1.vercel.app/

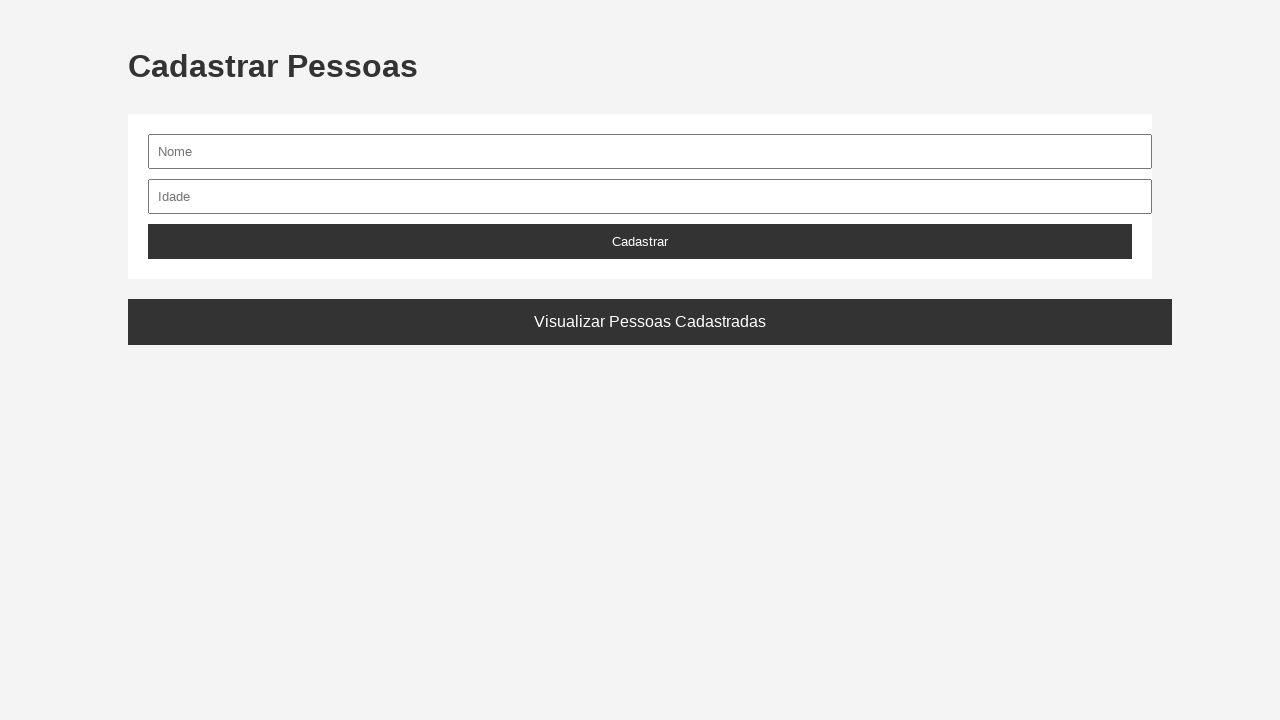

Waited for 'Nome' input field to be available
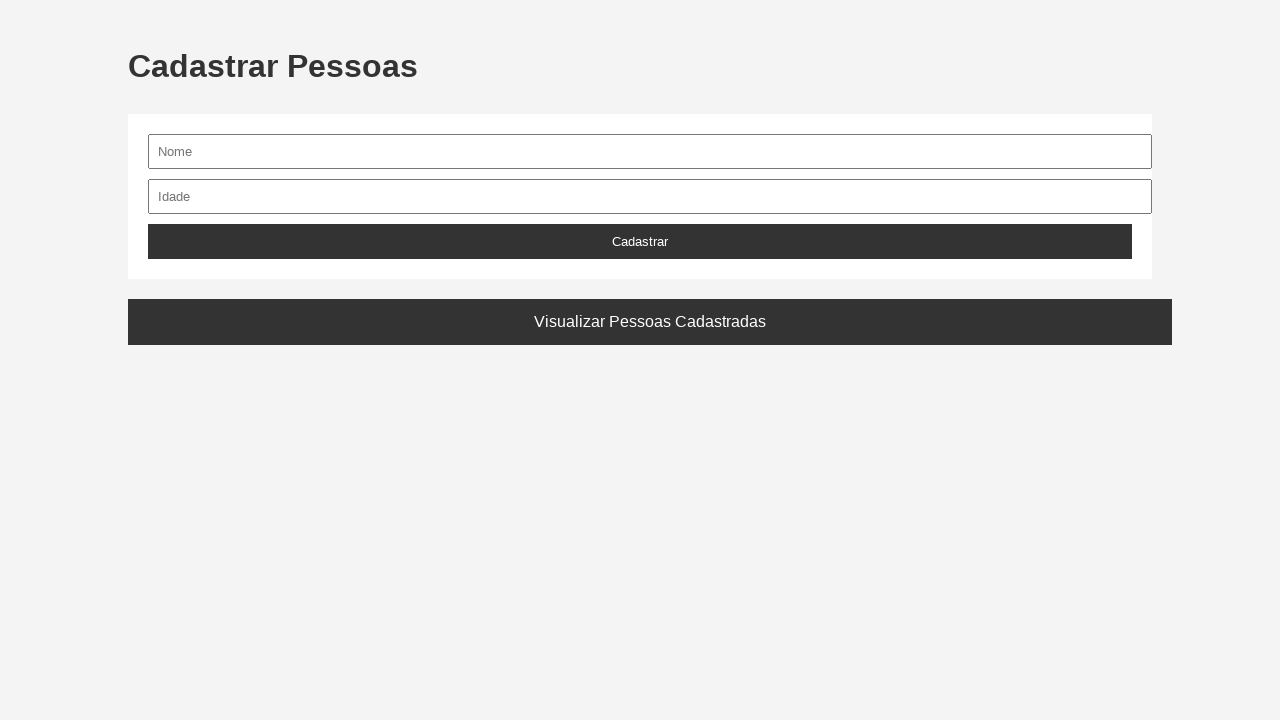

Filled 'Nome' field with 'Tiago de Lemos' (string containing spaces) on input[name='nome'], input#nome, input[placeholder*='Nome'], input[placeholder*='
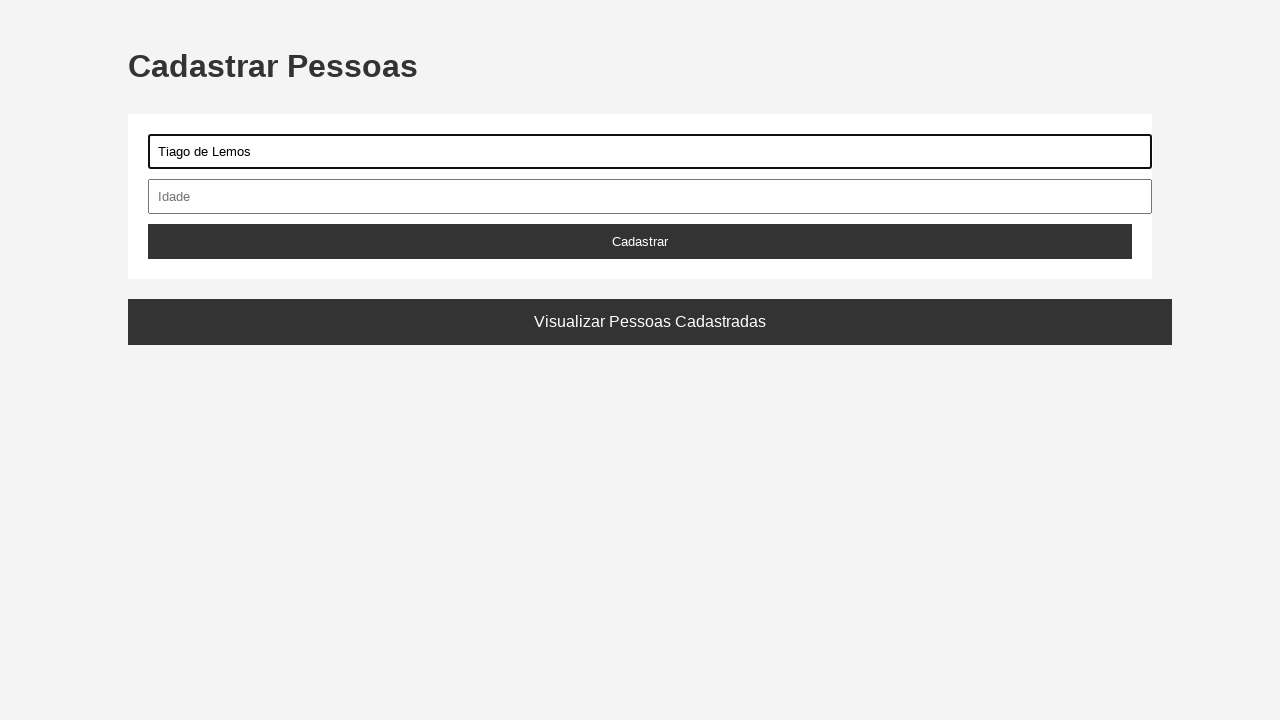

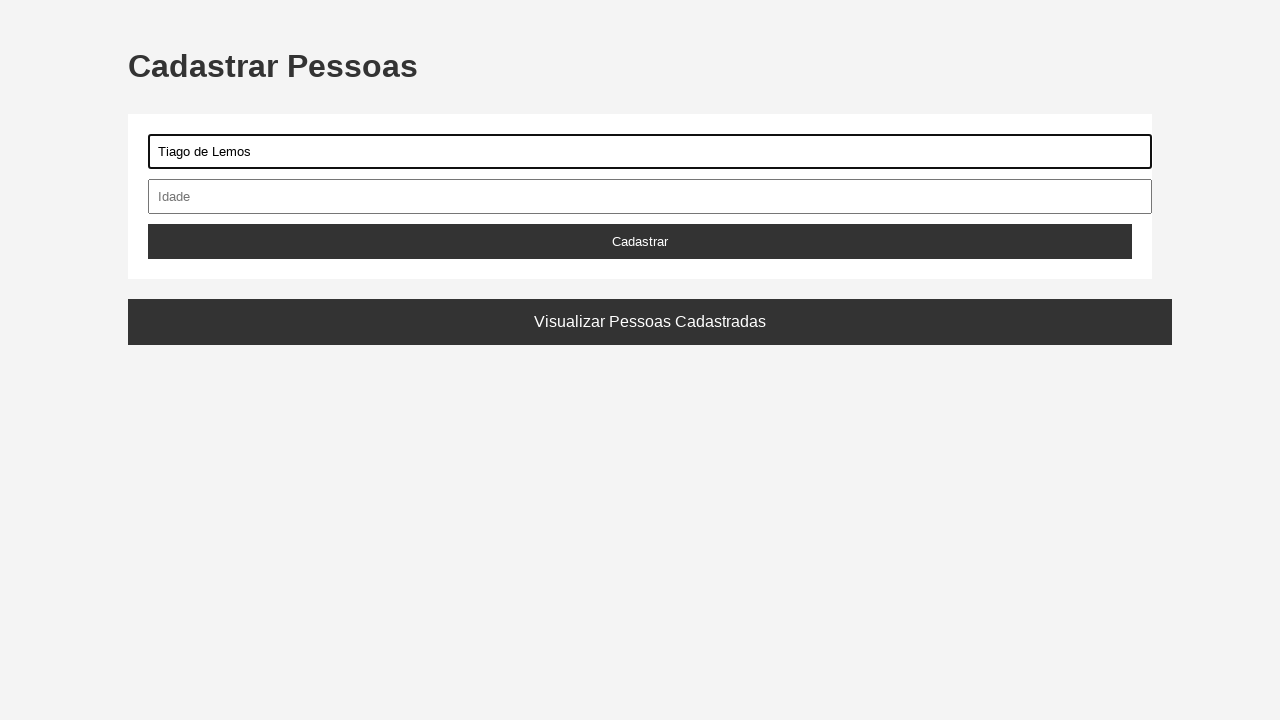